Navigates to the Rahul Shetty Academy client page and verifies the page loads successfully by waiting for it to render.

Starting URL: https://rahulshettyacademy.com/client/

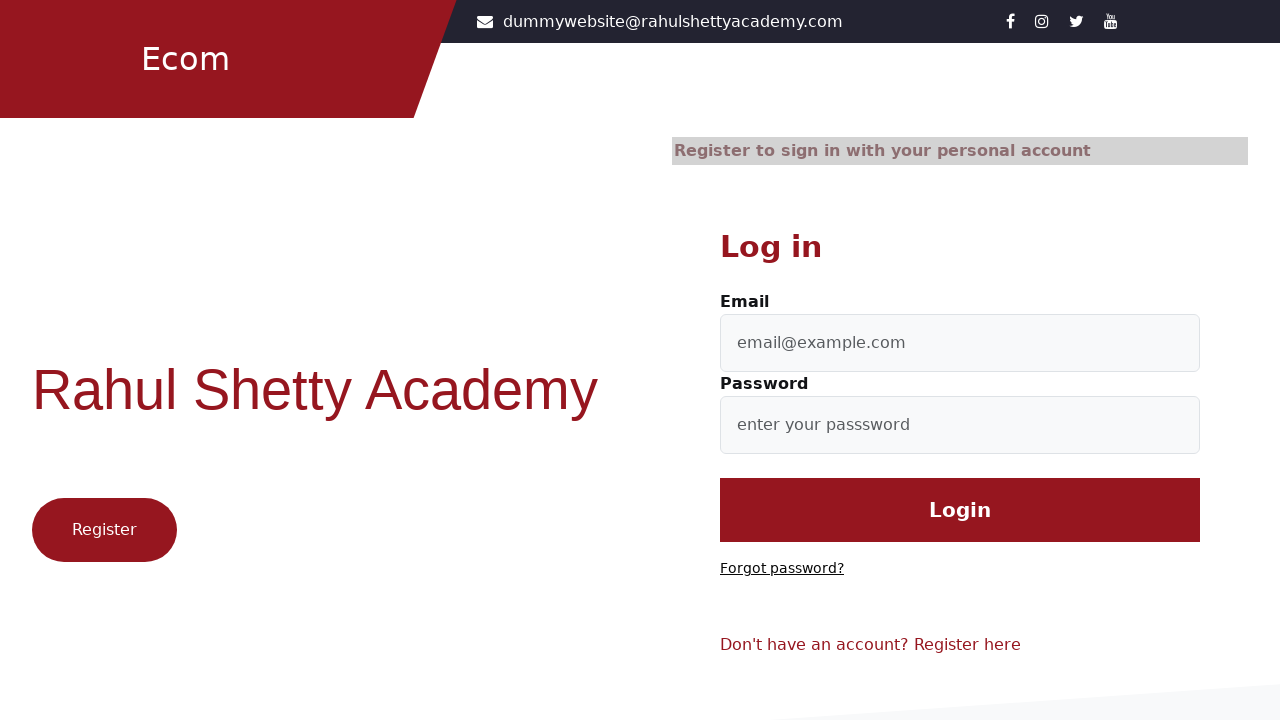

Navigated to Rahul Shetty Academy client page
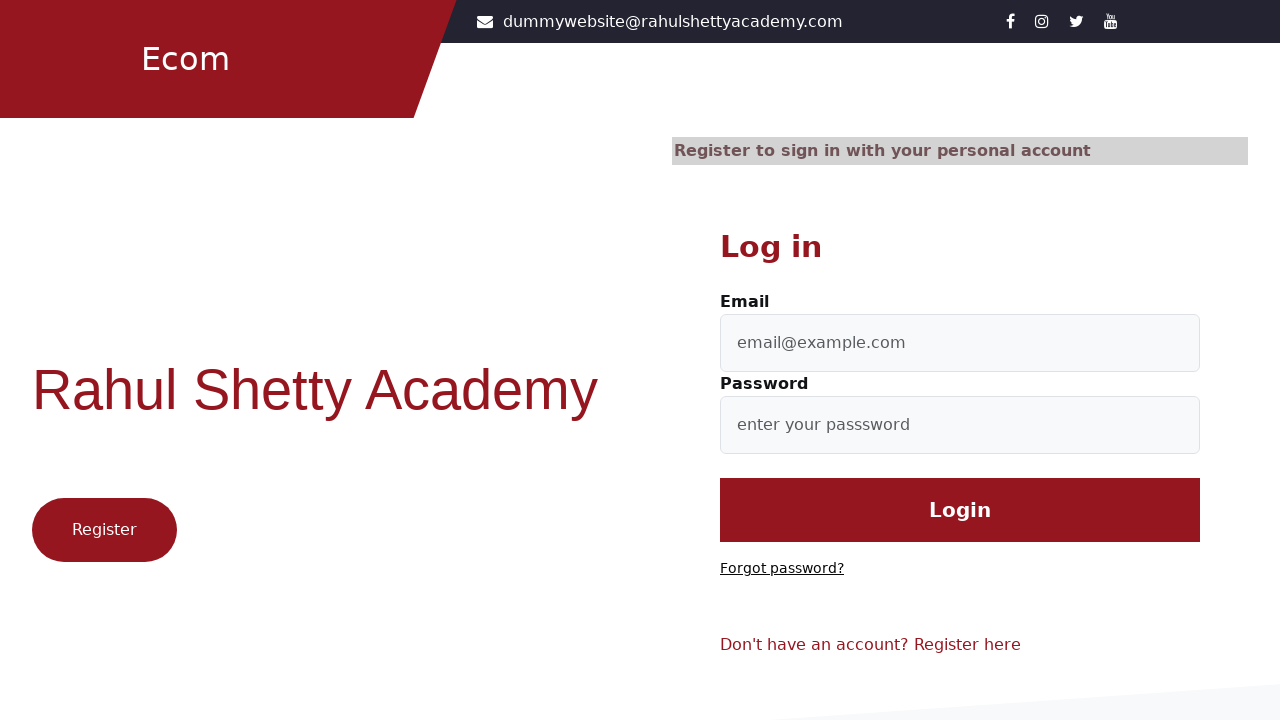

Page loaded successfully and reached network idle state
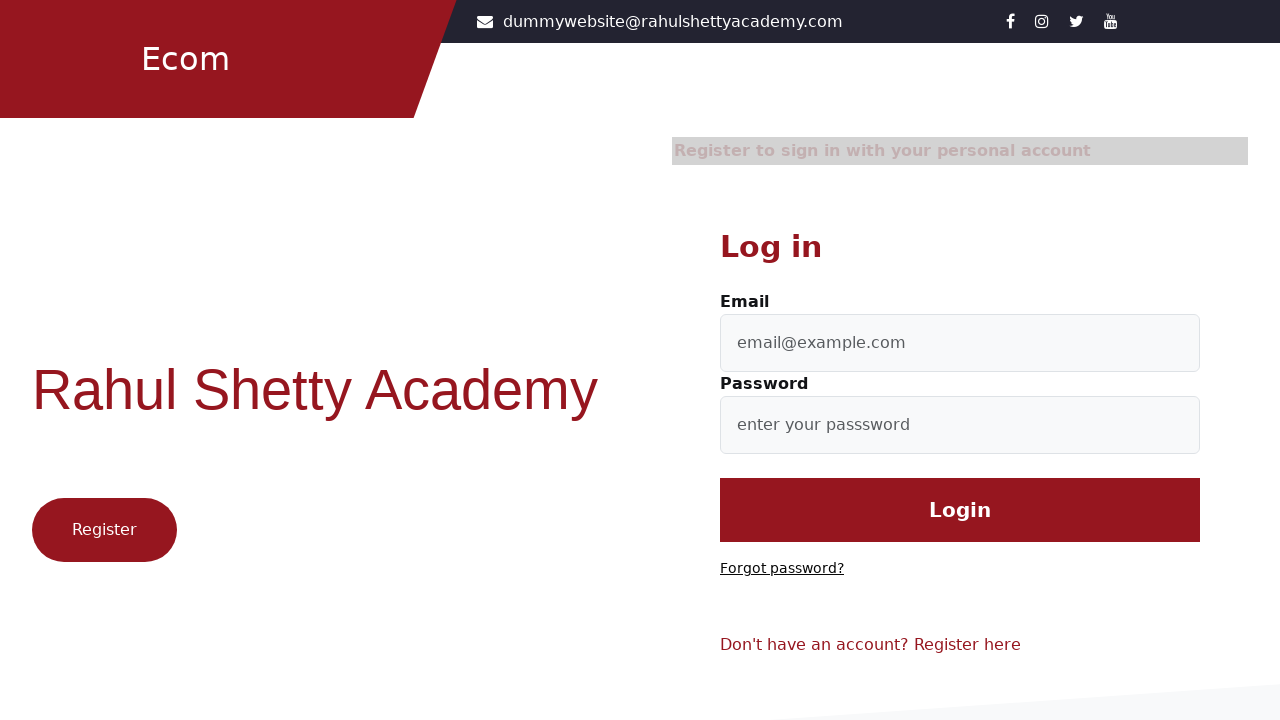

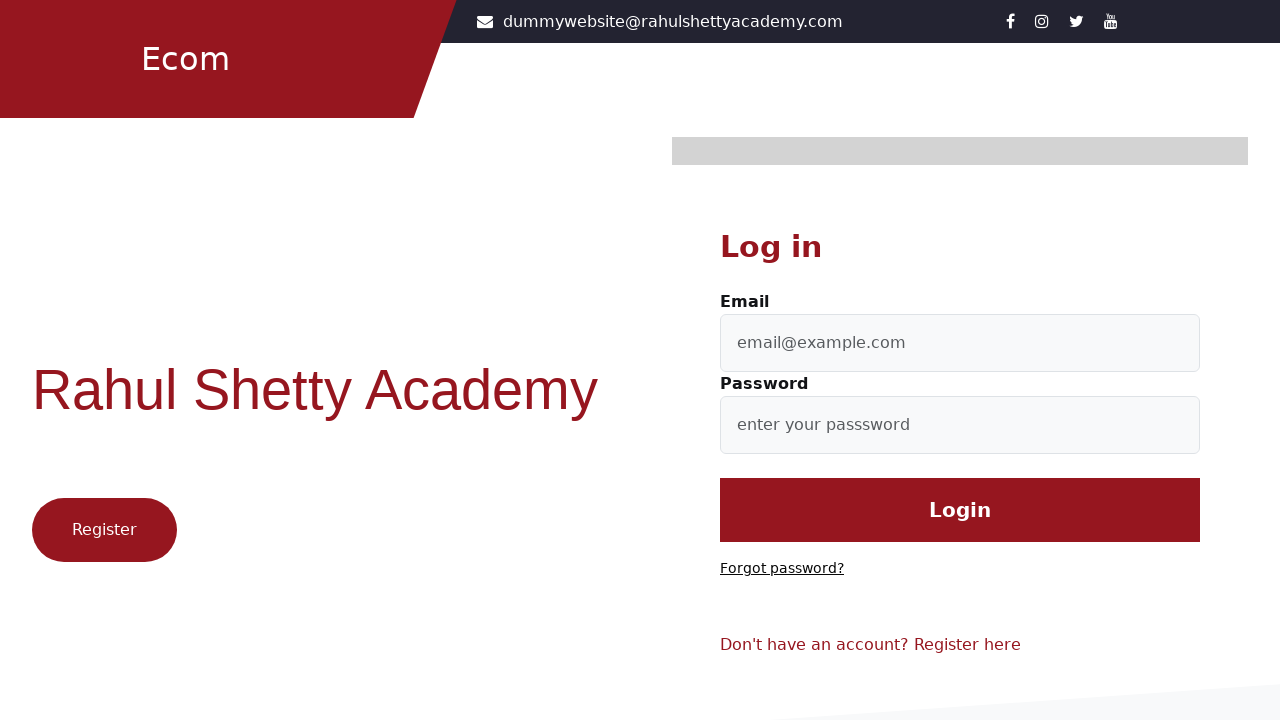